Tests that entering text instead of a number in the input field shows the correct error message "Please enter a number"

Starting URL: https://kristinek.github.io/site/tasks/enter_a_number

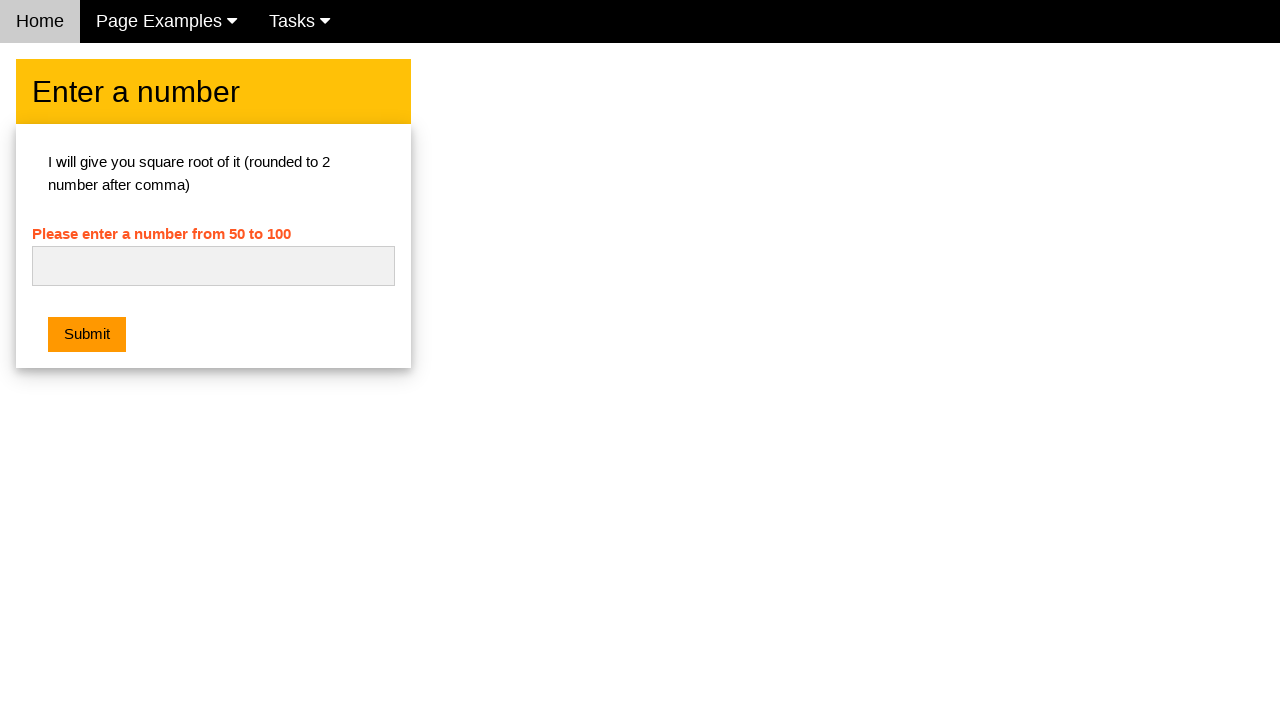

Entered text 'Some text' into the number input field on #numb
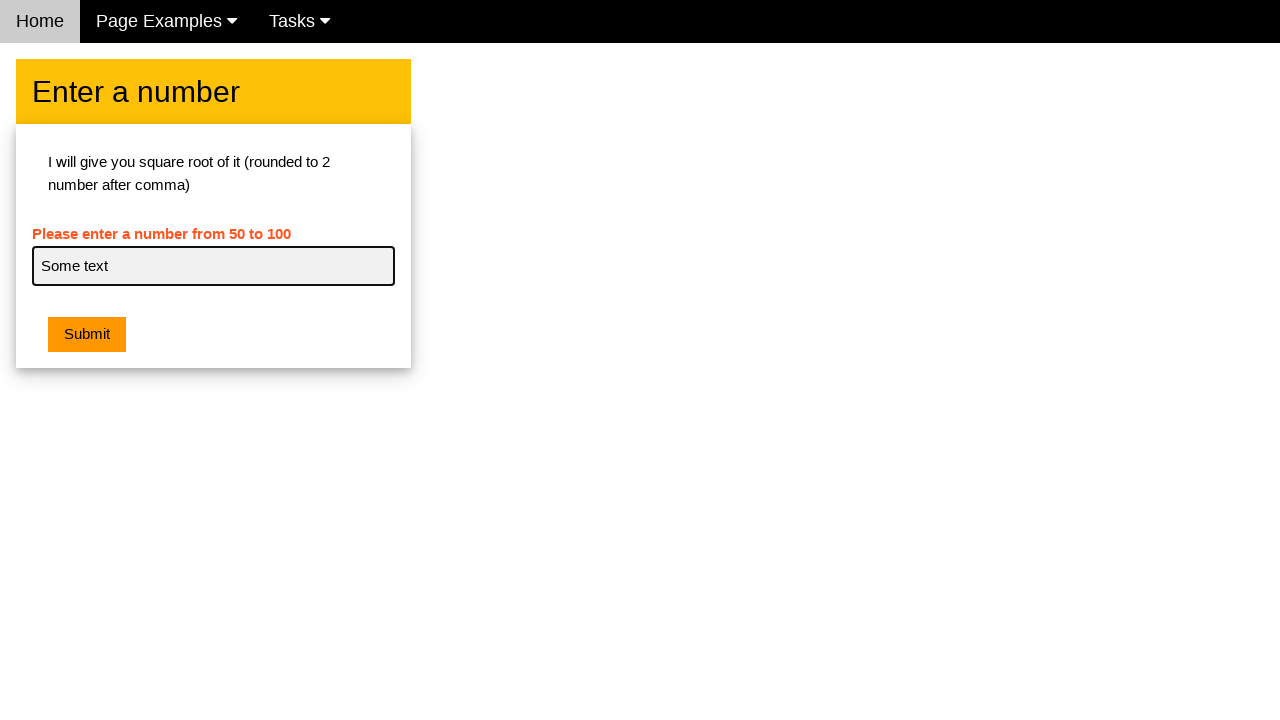

Clicked the submit button at (87, 335) on .w3-orange
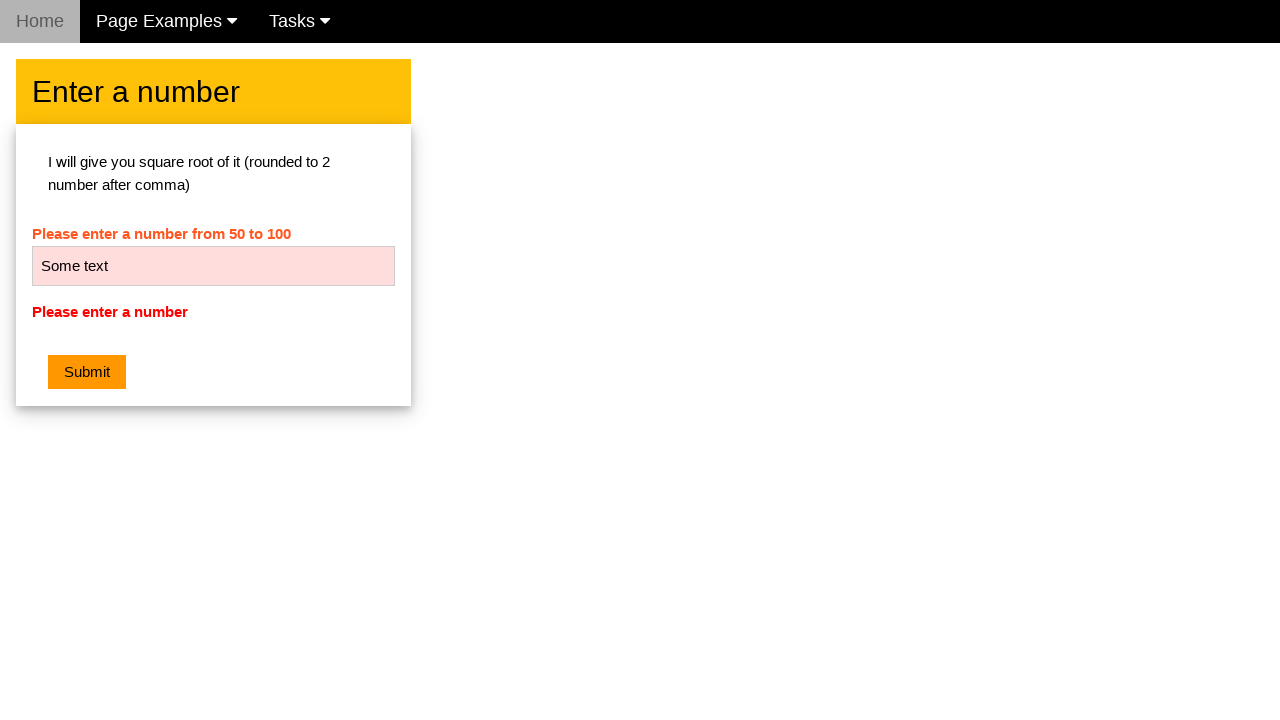

Located error message element
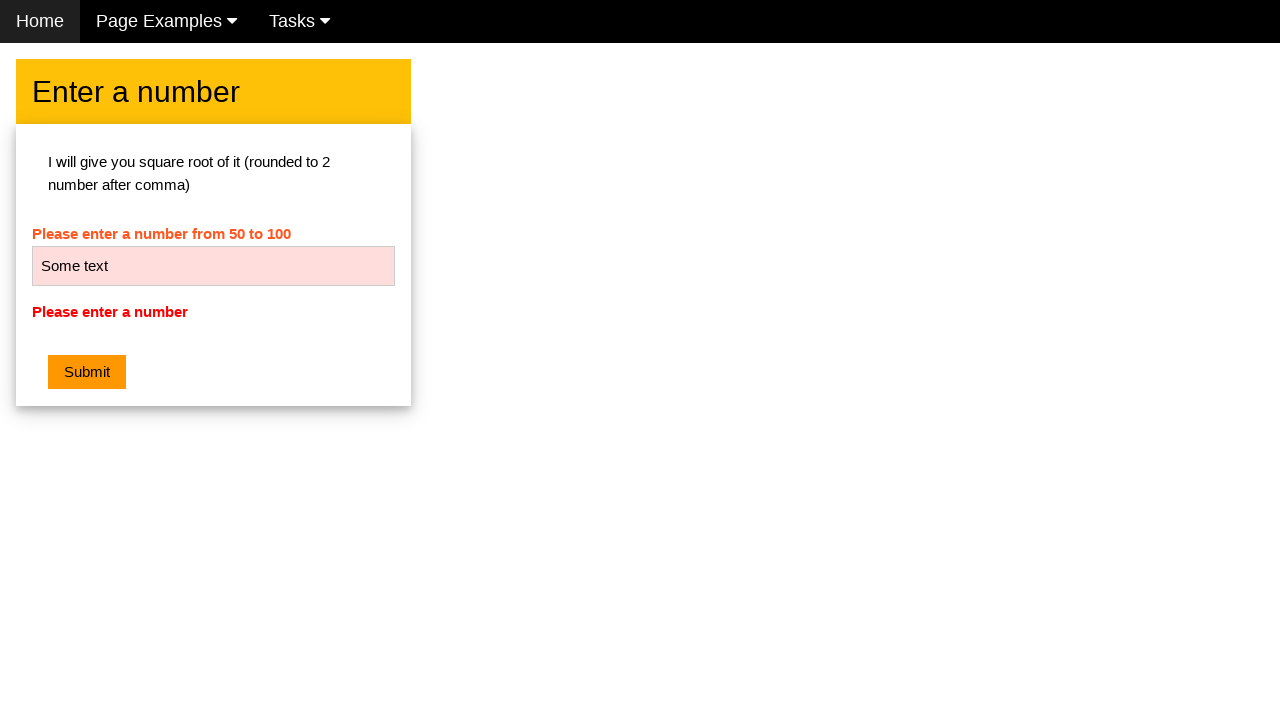

Verified error message displays 'Please enter a number'
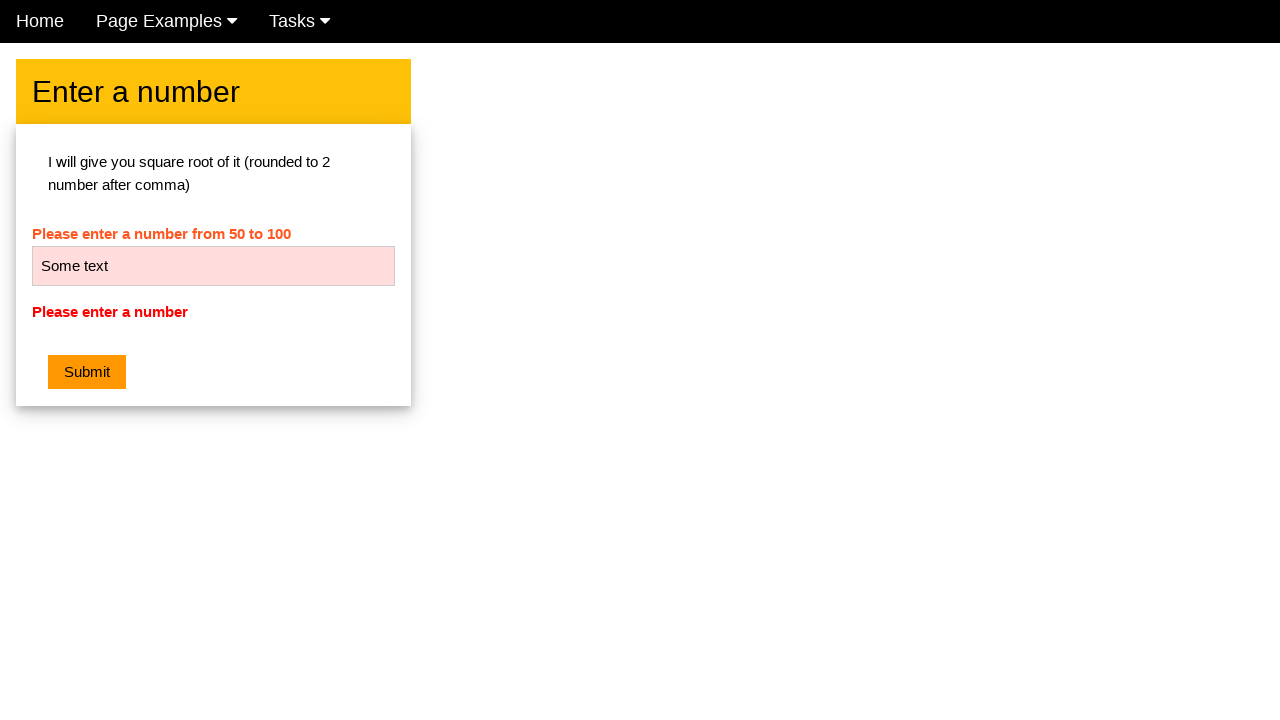

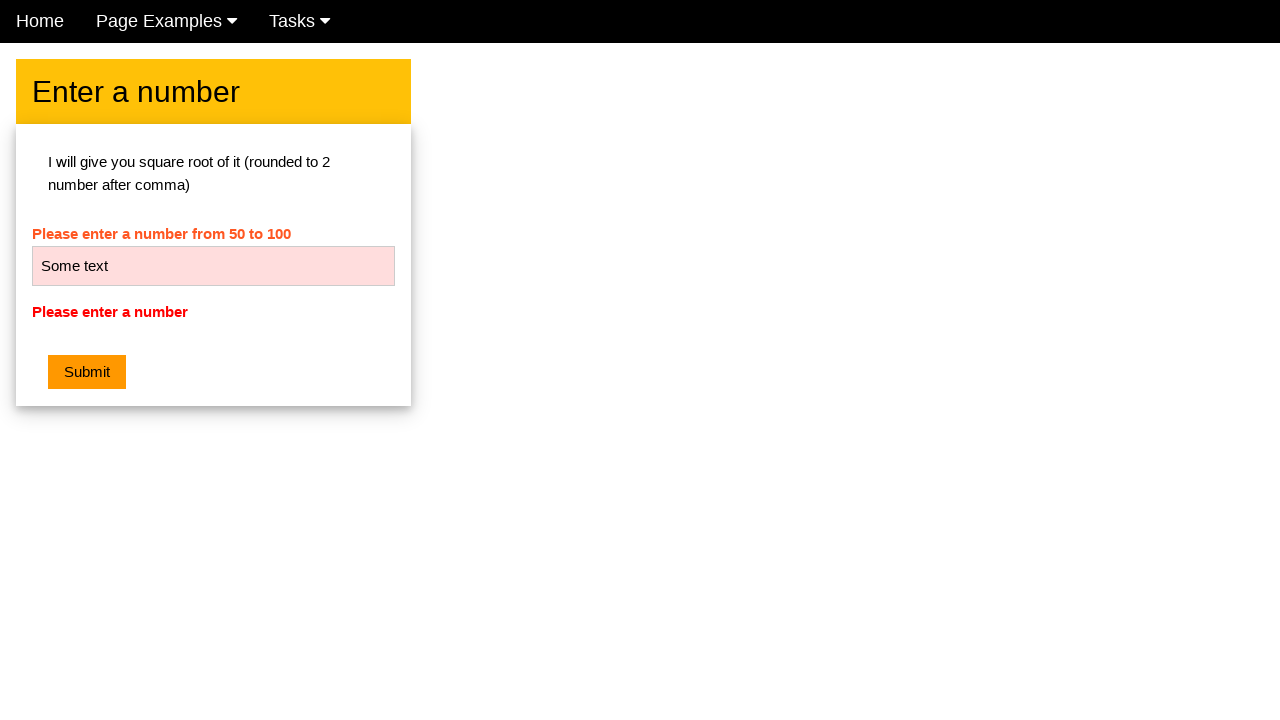